Tests that clicking All filter shows all items regardless of completion status

Starting URL: https://demo.playwright.dev/todomvc

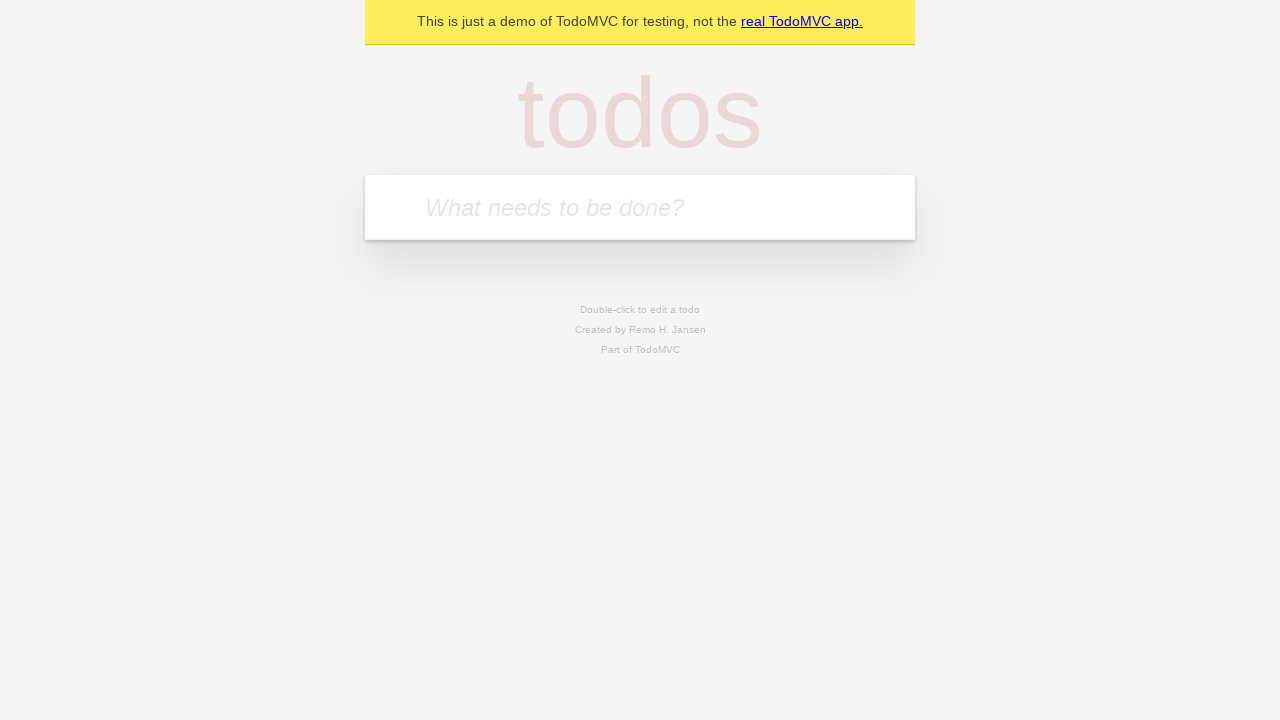

Filled new todo input with 'buy some cheese' on .new-todo
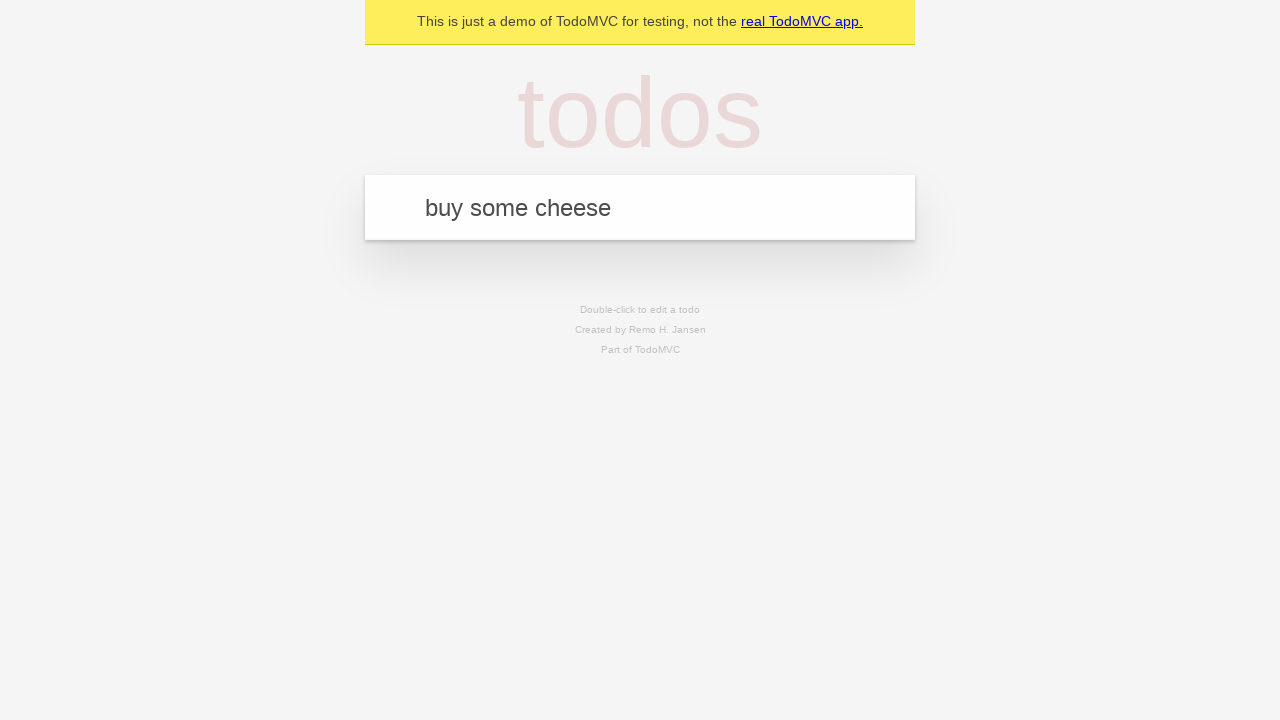

Pressed Enter to create first todo item on .new-todo
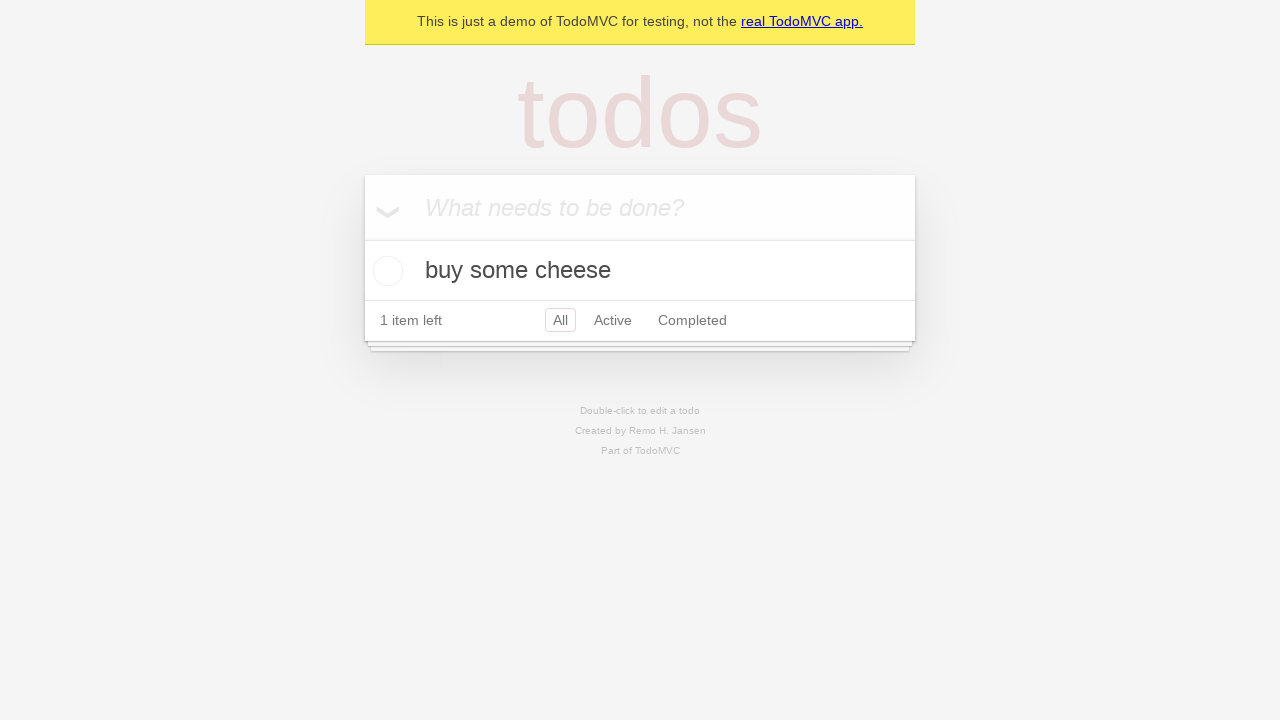

Filled new todo input with 'feed the cat' on .new-todo
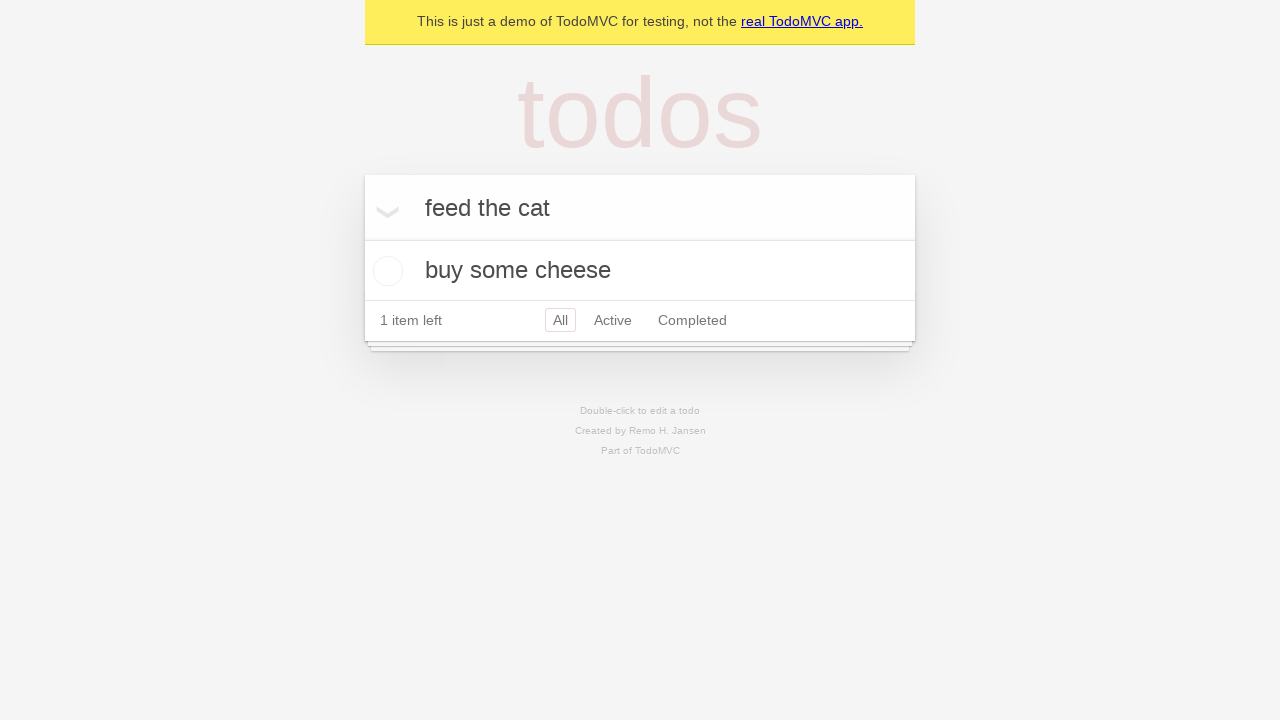

Pressed Enter to create second todo item on .new-todo
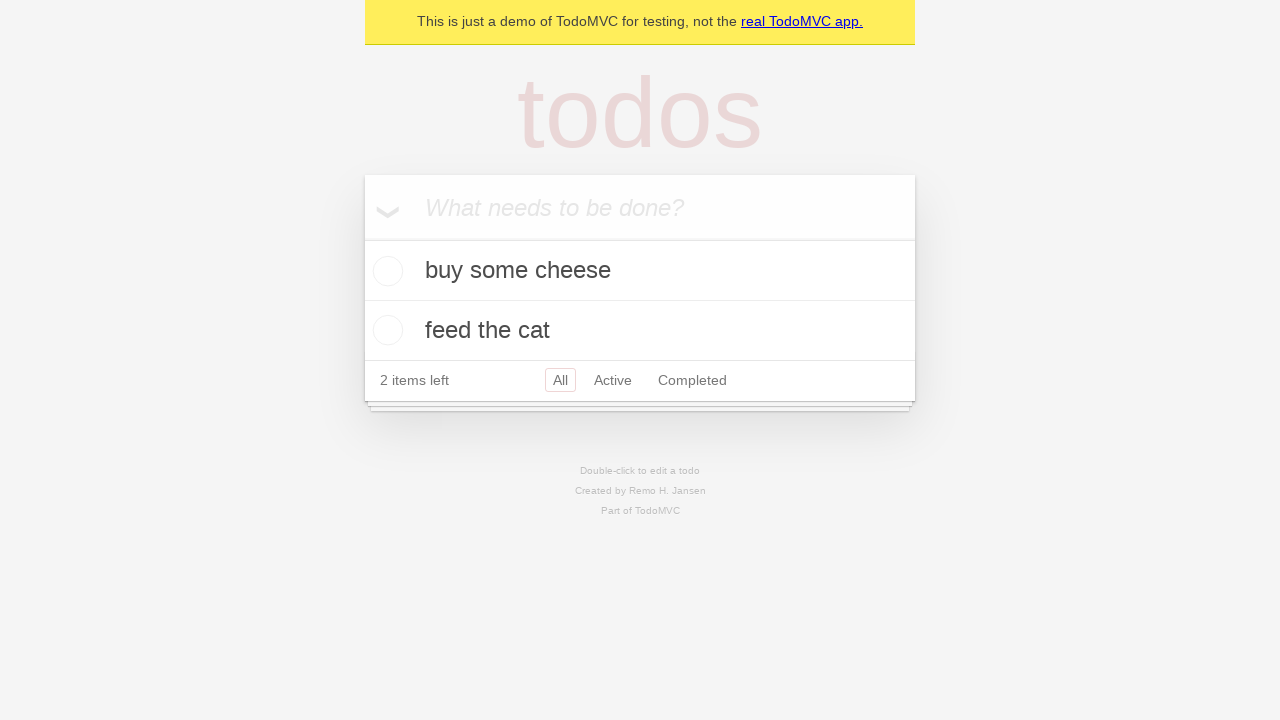

Filled new todo input with 'book a doctors appointment' on .new-todo
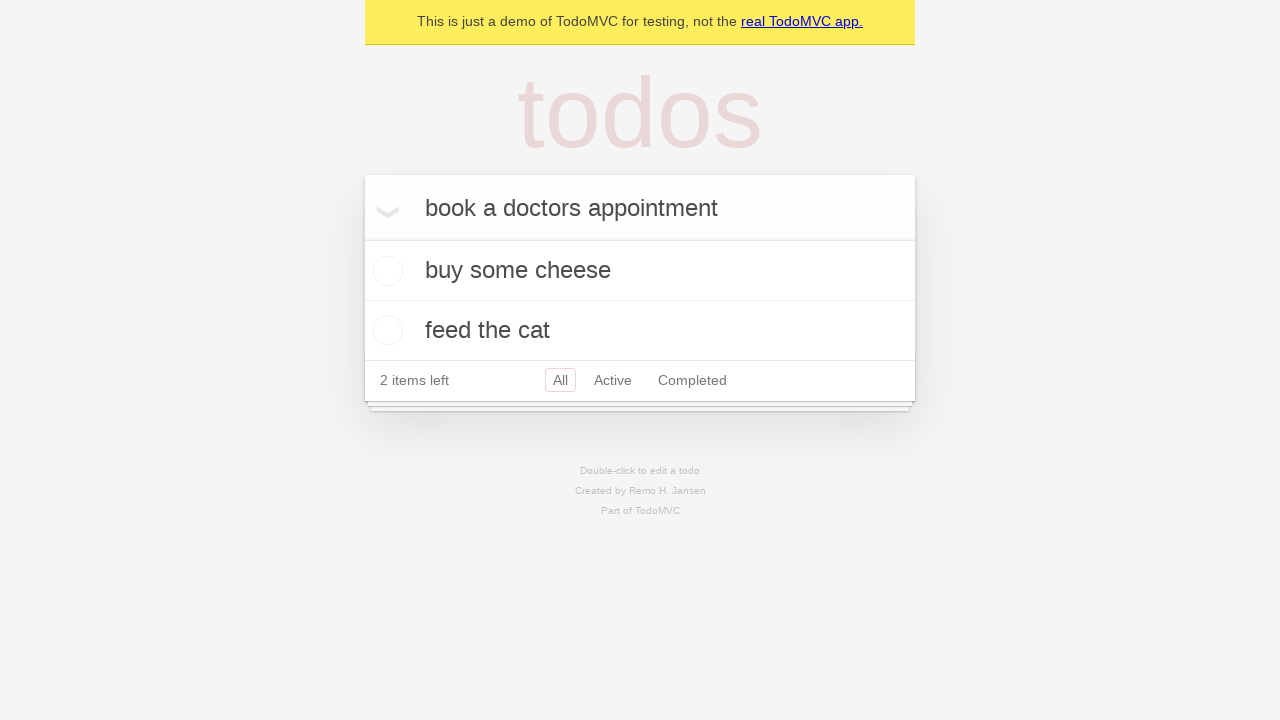

Pressed Enter to create third todo item on .new-todo
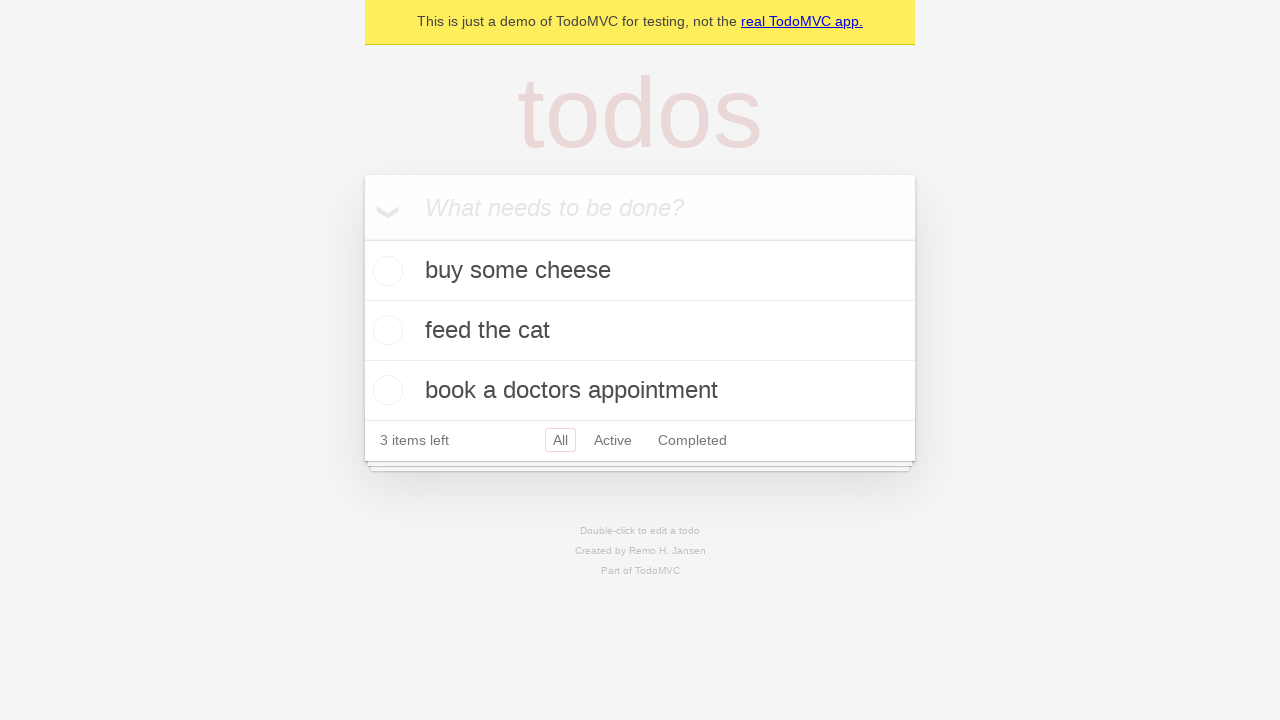

Marked second todo item as completed at (385, 330) on .todo-list li .toggle >> nth=1
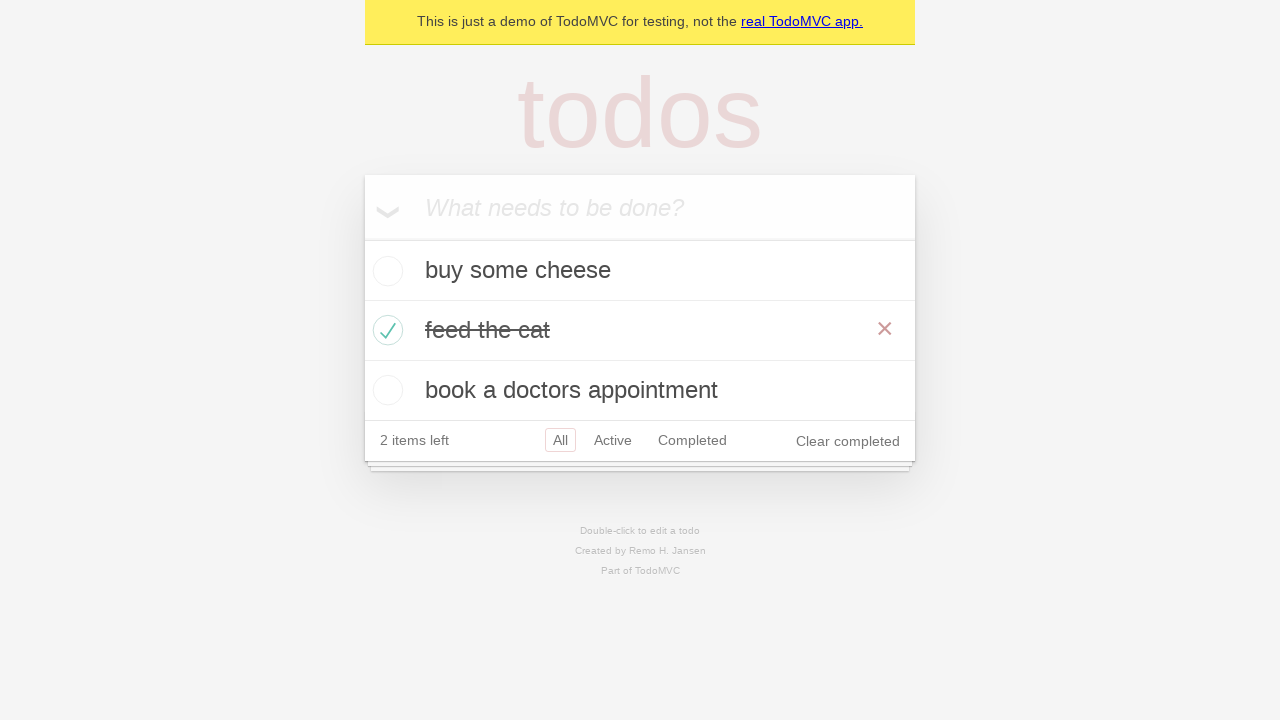

Clicked Active filter to show only active items at (613, 440) on .filters >> text=Active
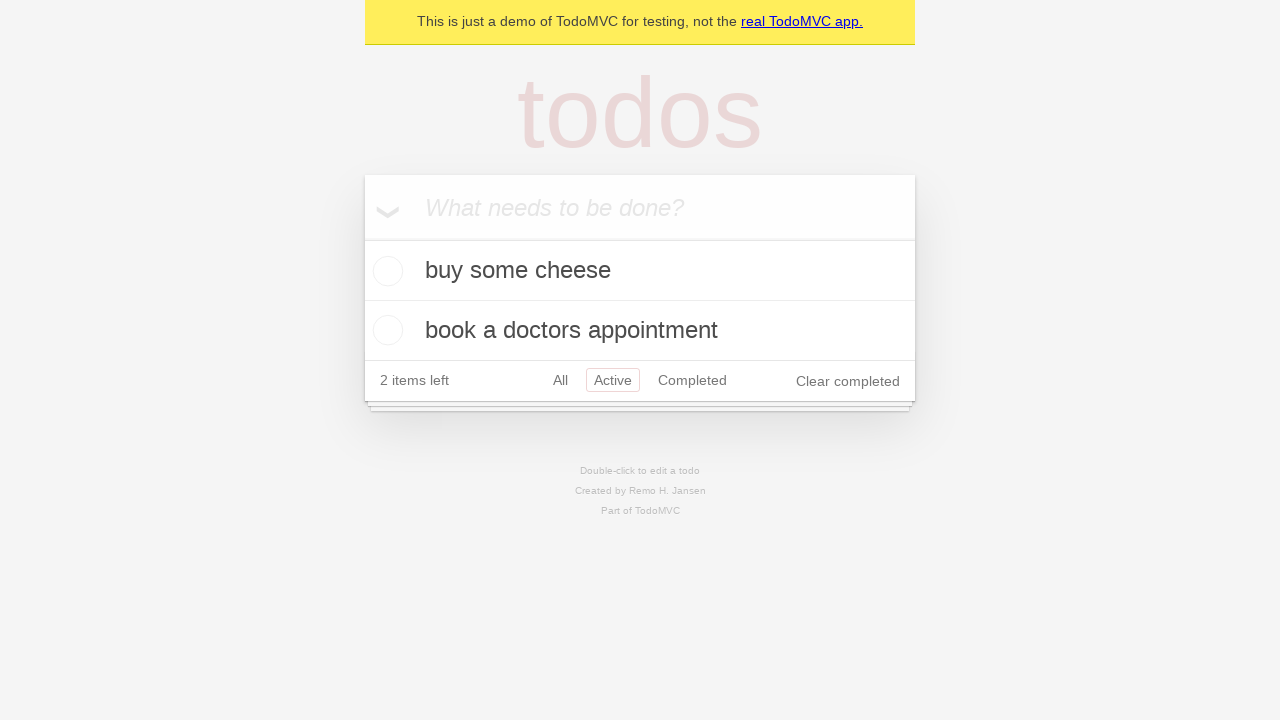

Clicked Completed filter to show only completed items at (692, 380) on .filters >> text=Completed
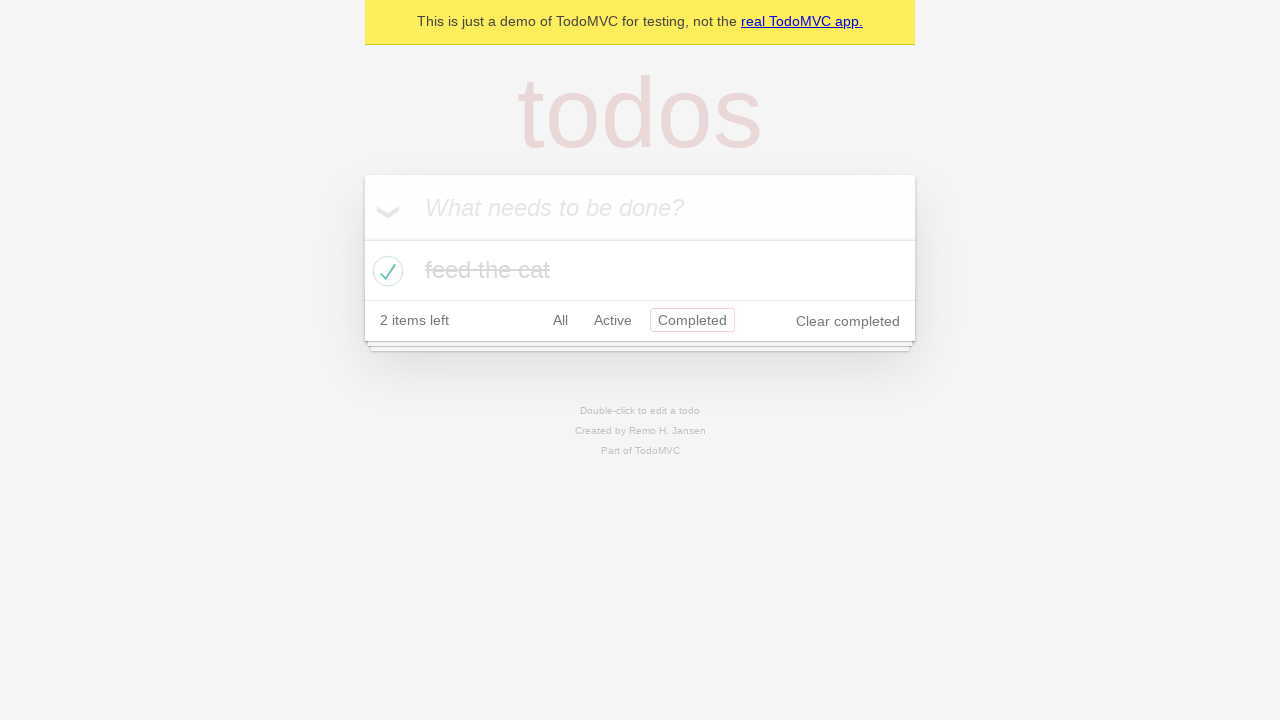

Clicked All filter to display all items regardless of completion status at (560, 320) on .filters >> text=All
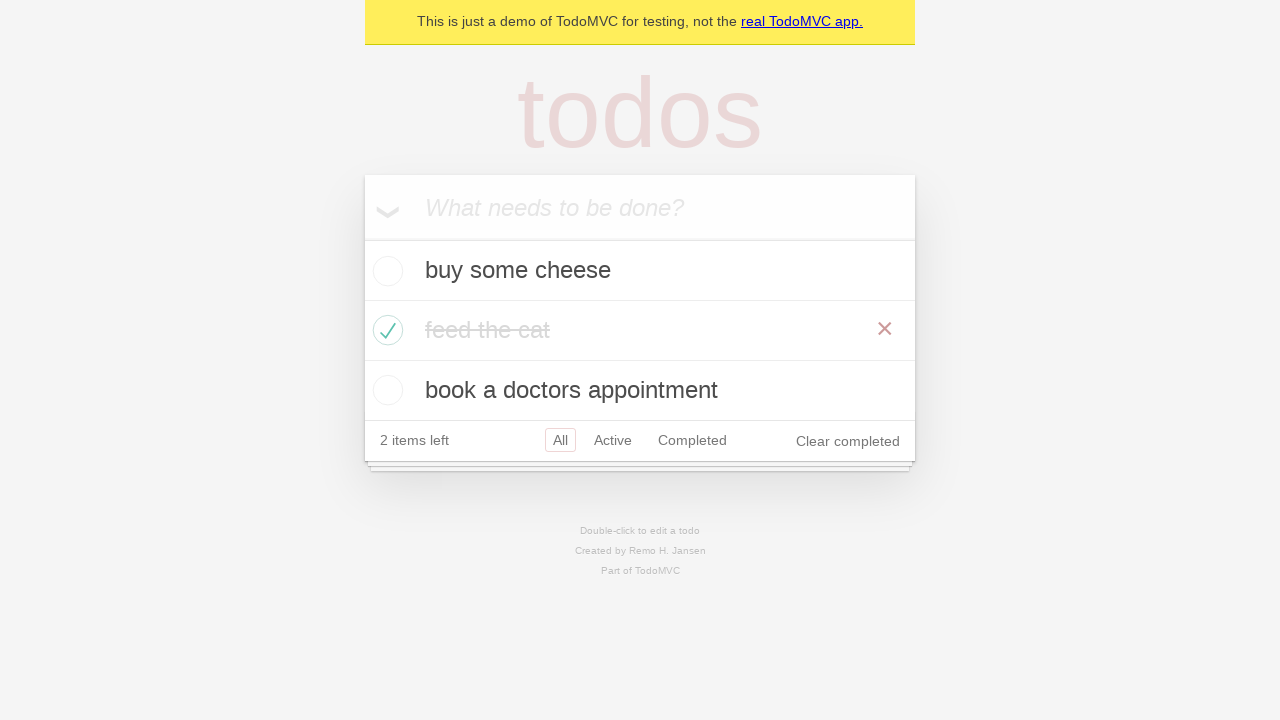

Waited for all todo items to be visible in the list
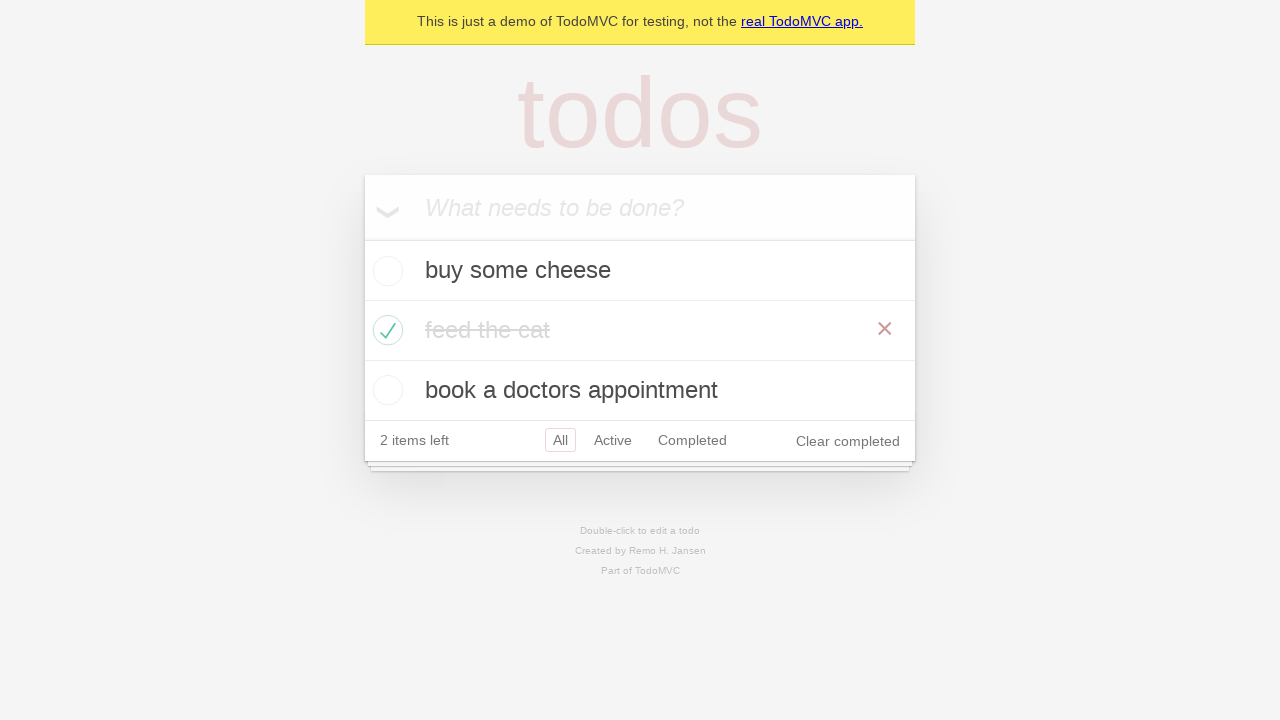

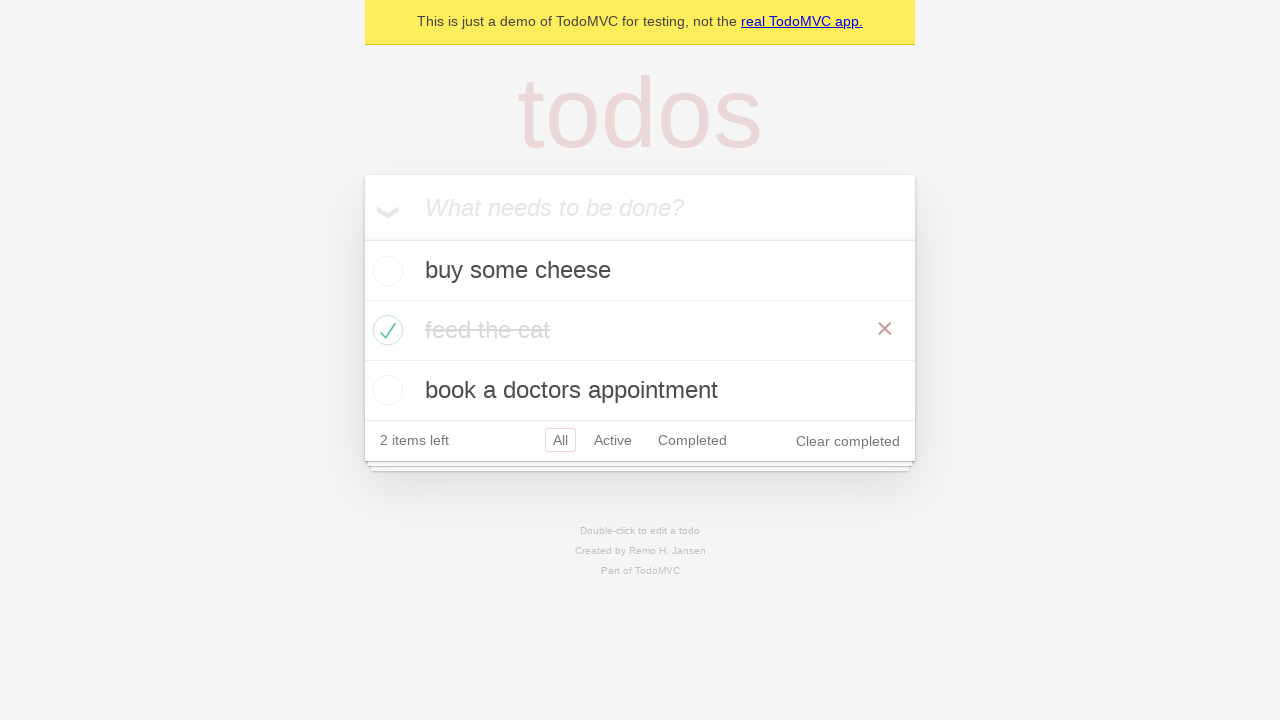